Tests train search functionality on erail.in by entering source station (MAS - Chennai) and destination station (MDU - Madurai), unchecking the date filter checkbox, and verifying that train results are displayed in a table.

Starting URL: https://erail.in/

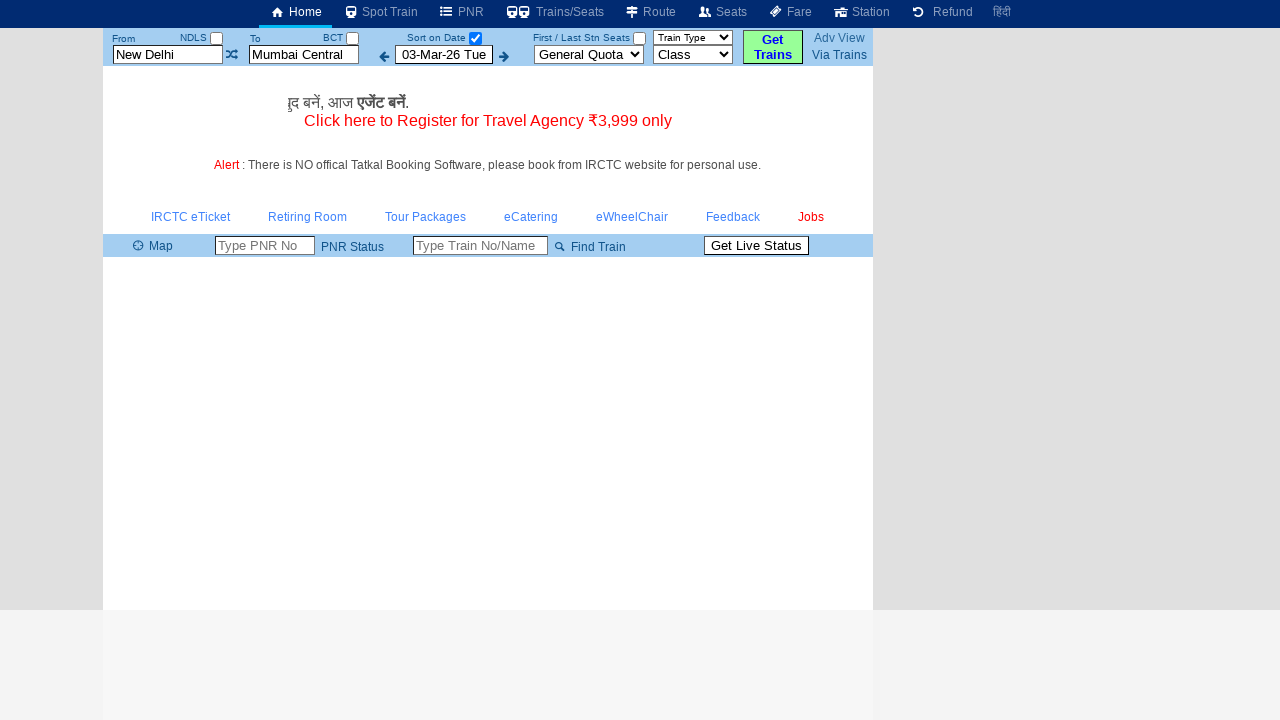

Cleared the 'From' station field on #txtStationFrom
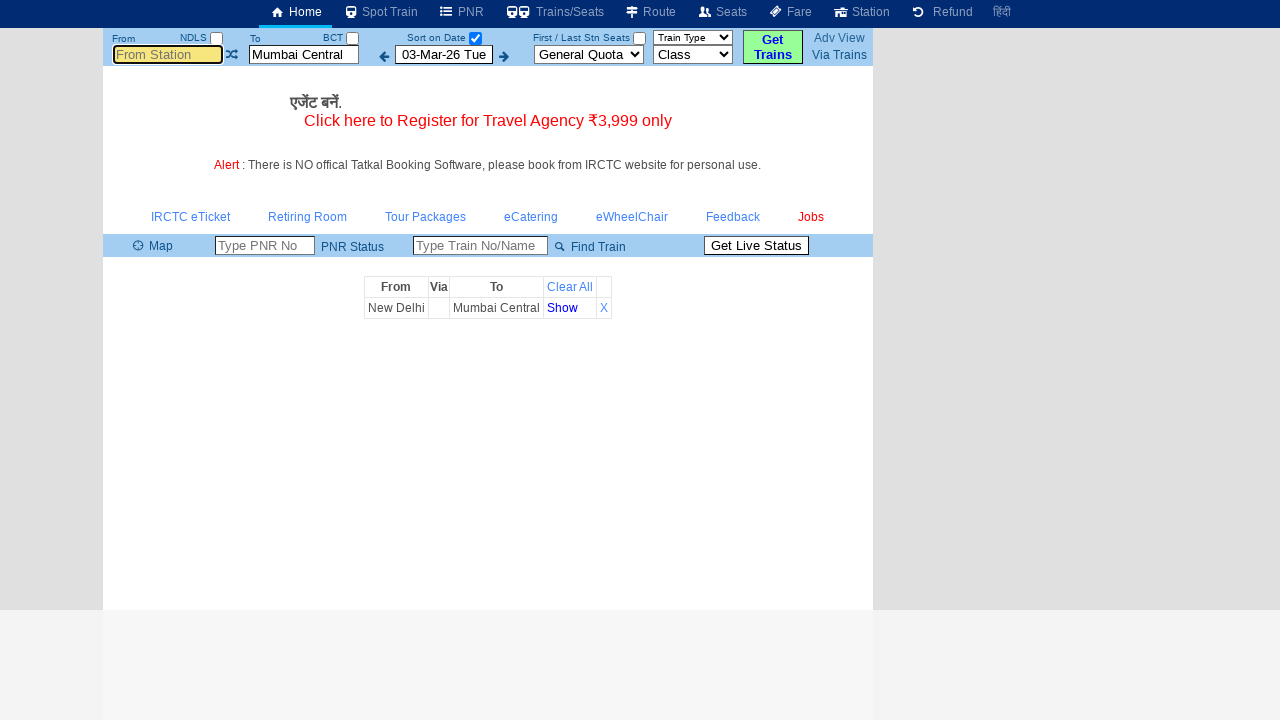

Entered source station 'MAS' (Chennai) in the 'From' field on #txtStationFrom
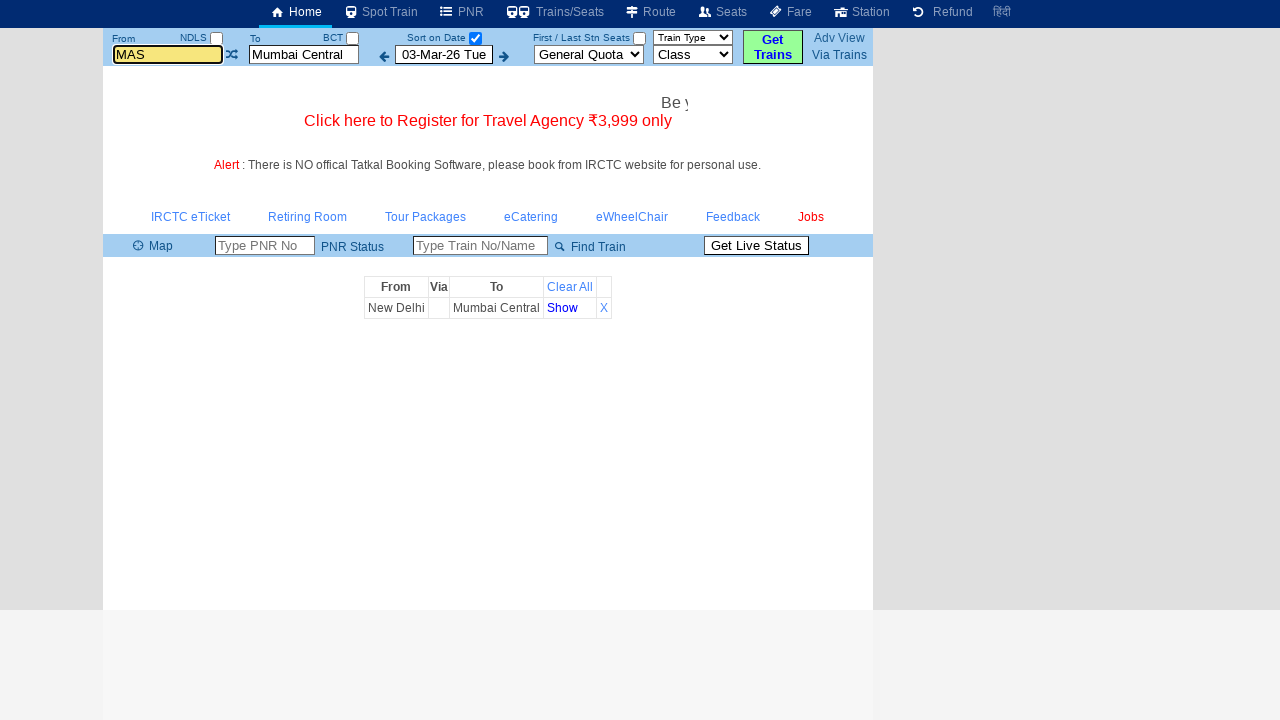

Pressed Tab to move to the next field
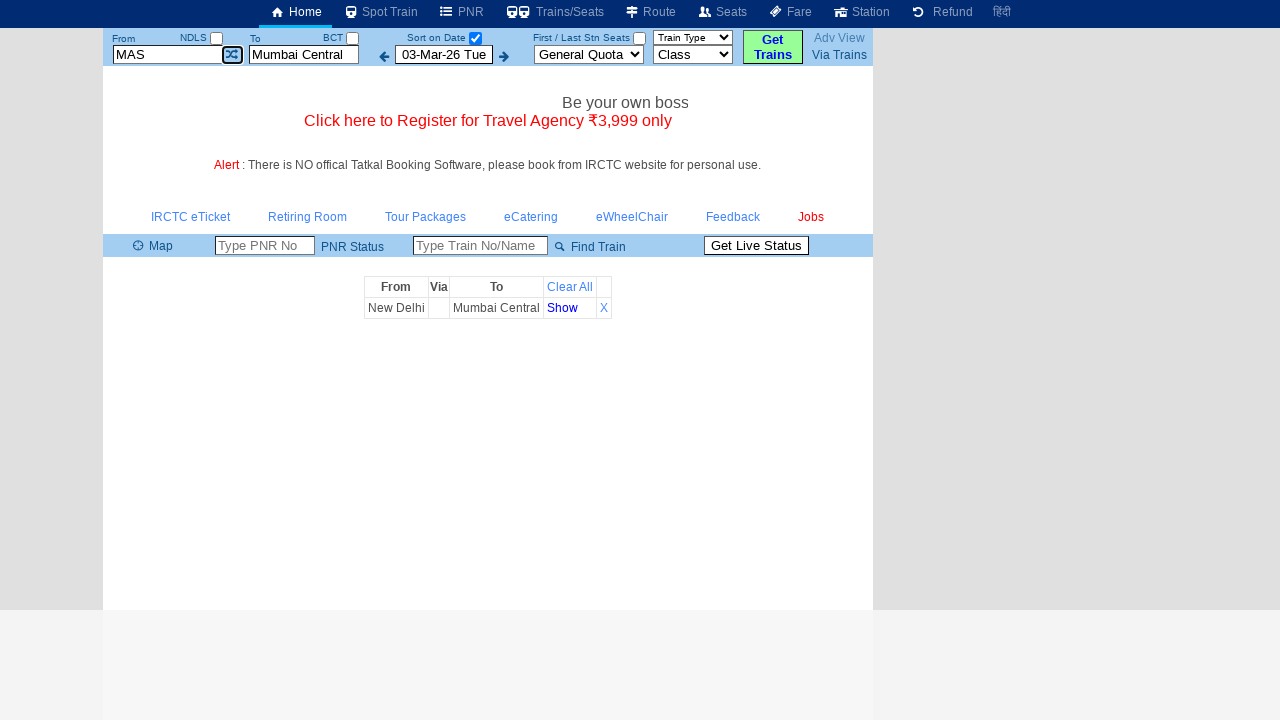

Cleared the 'To' station field on #txtStationTo
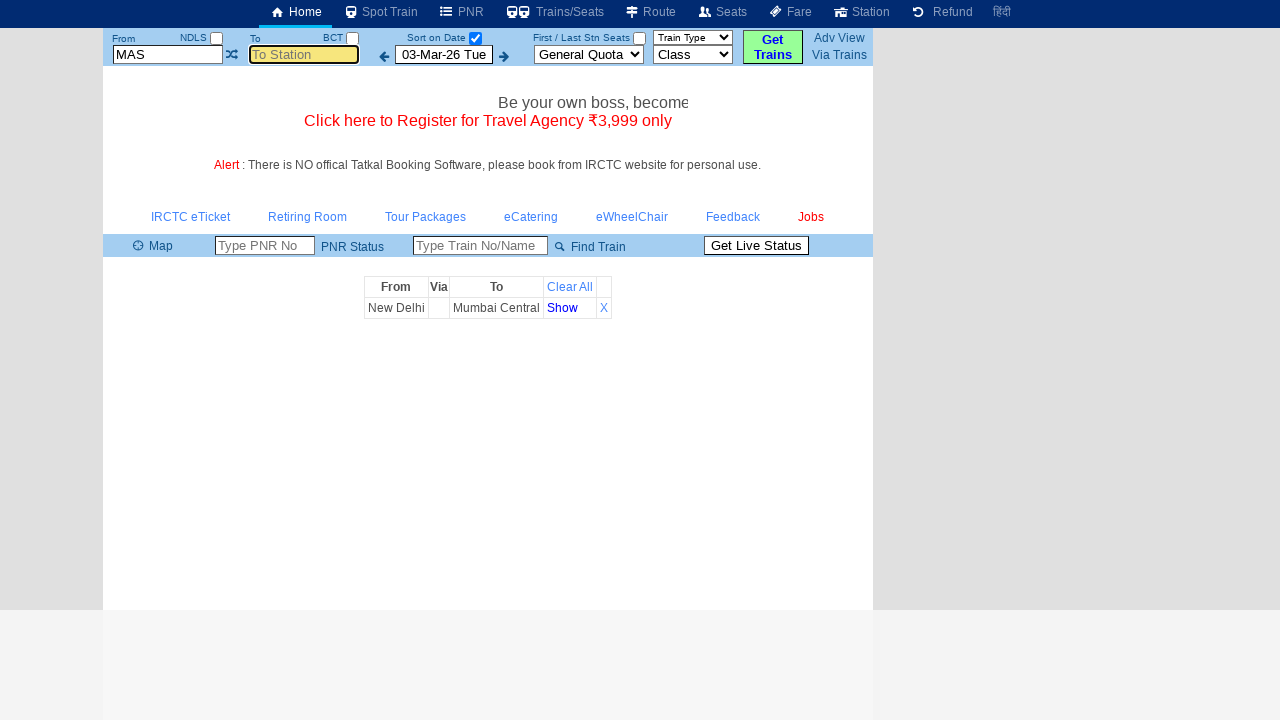

Entered destination station 'MDU' (Madurai) in the 'To' field on #txtStationTo
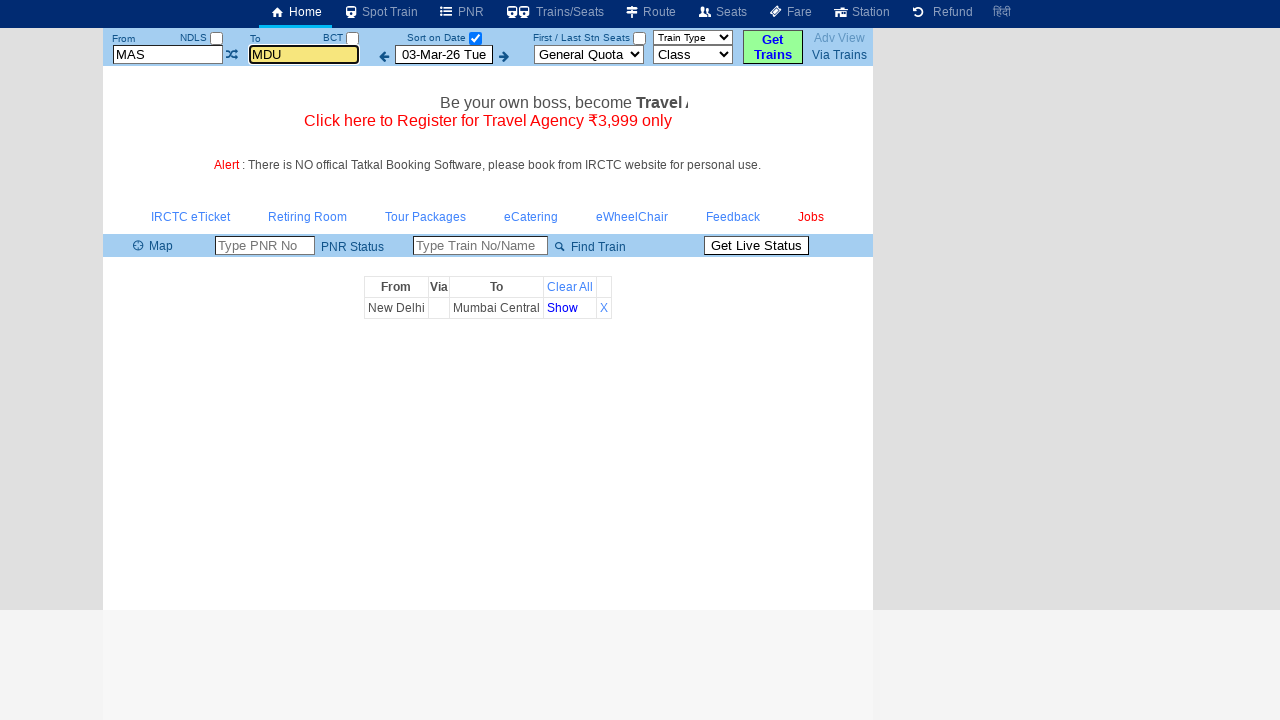

Pressed Tab to move to the next field
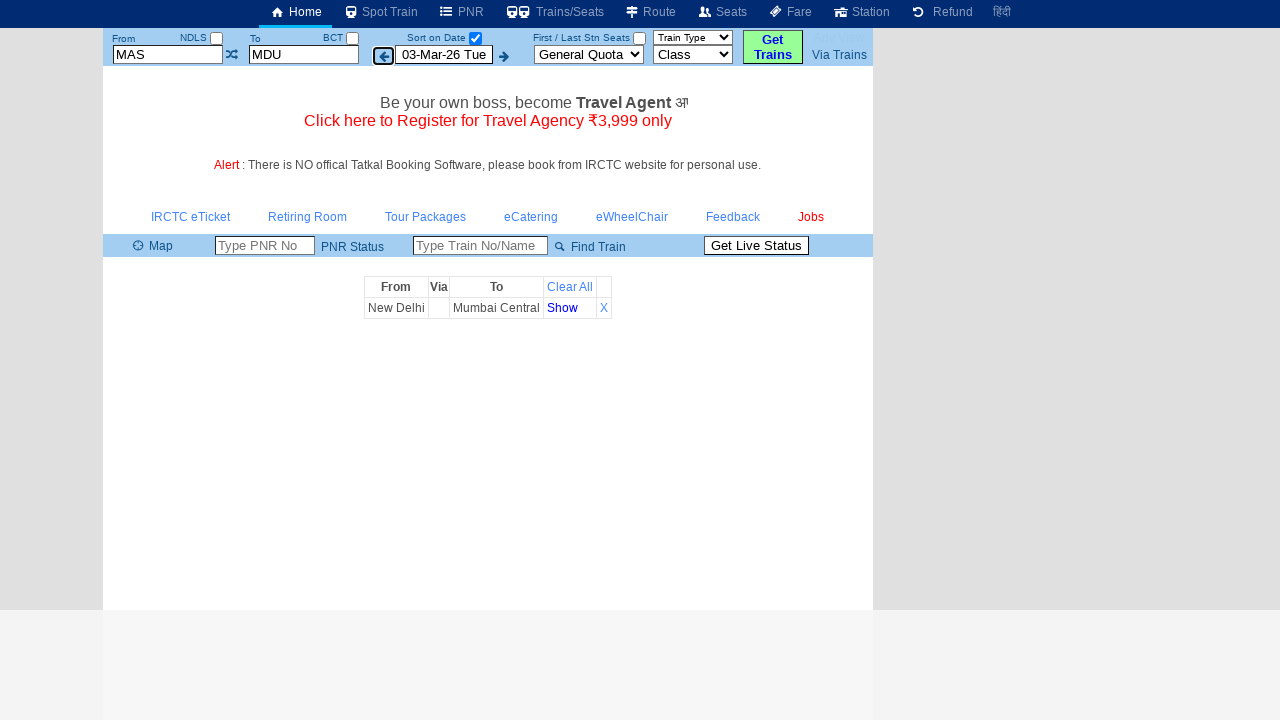

Unchecked the date filter checkbox at (475, 38) on #chkSelectDateOnly
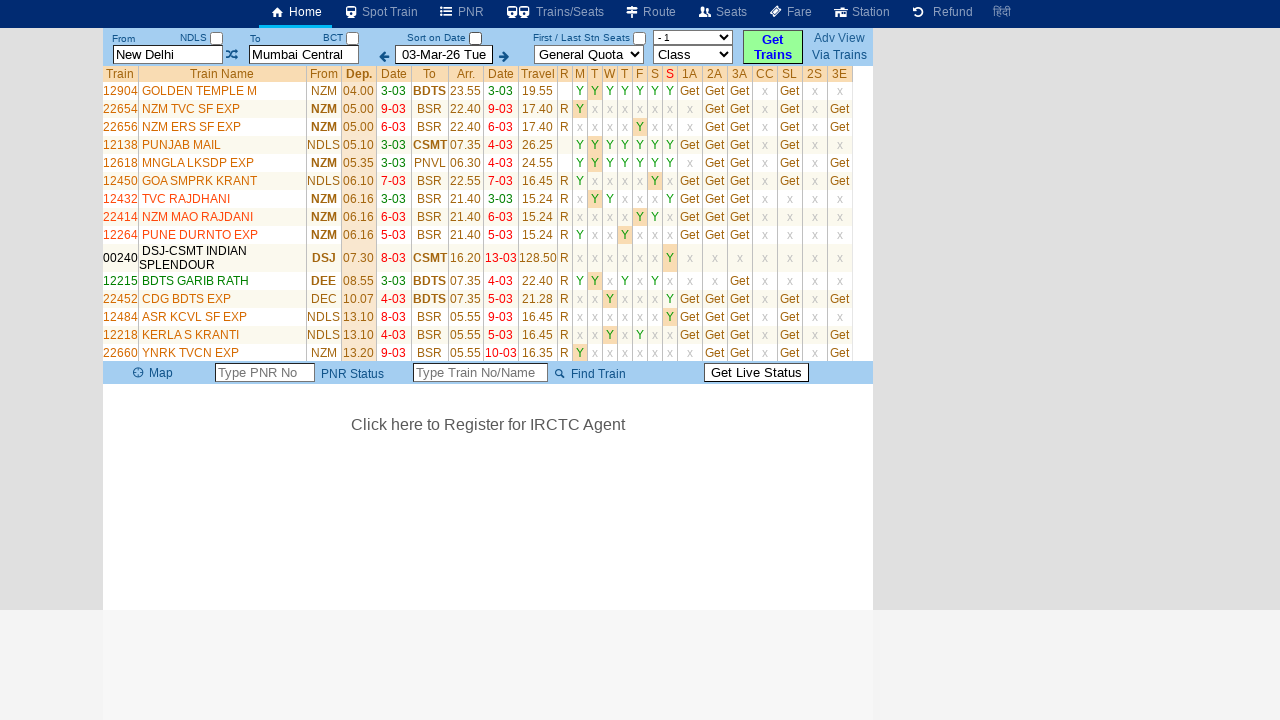

Train results table loaded successfully
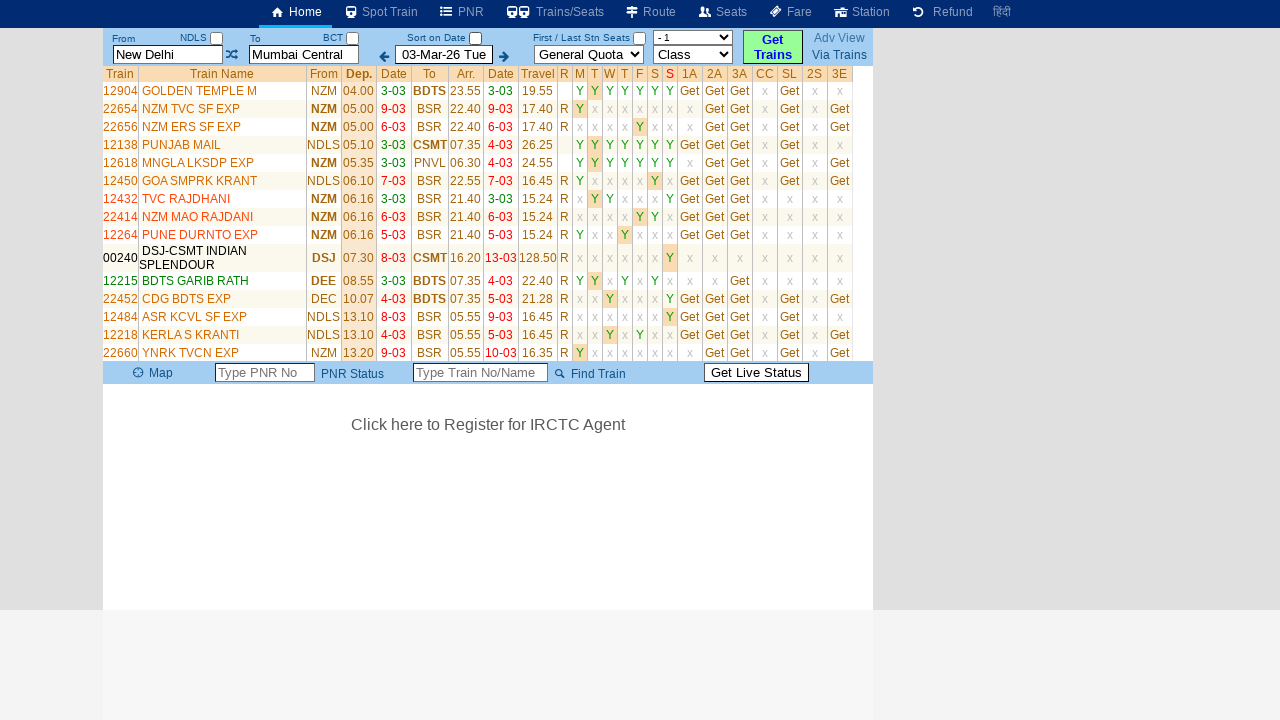

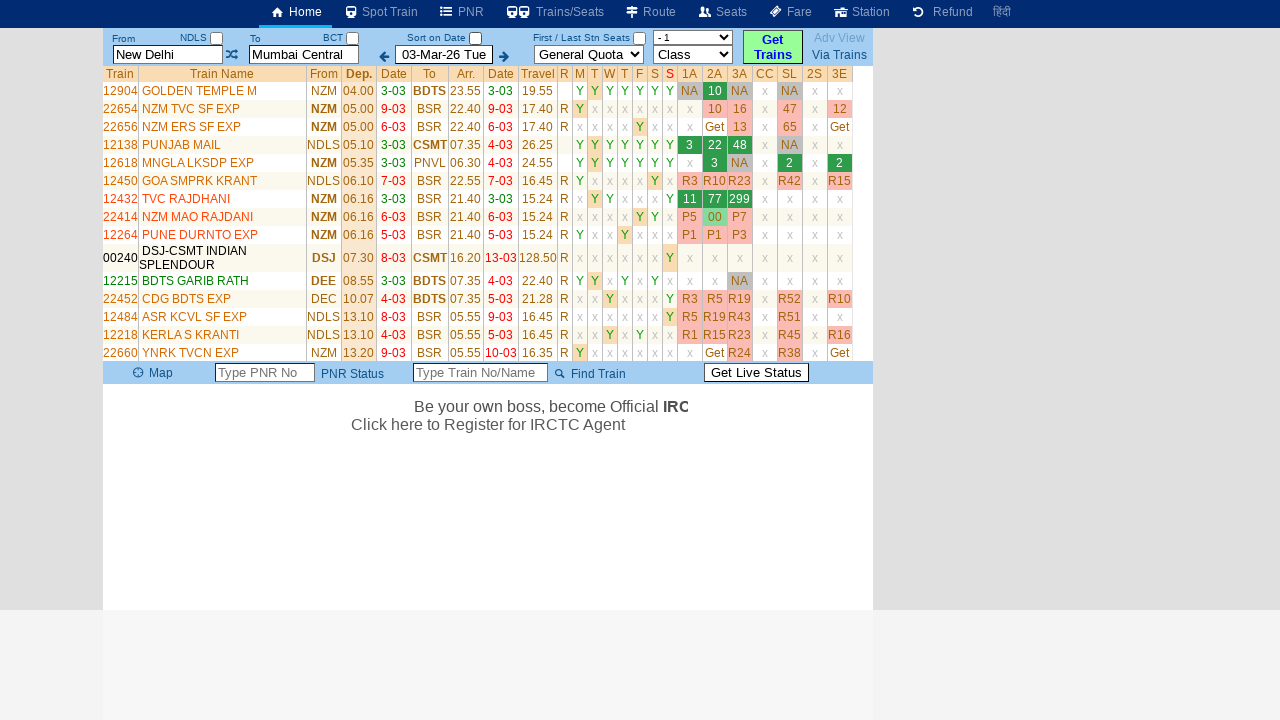